Tests the blacklist checking functionality by entering a domain name in the search field and submitting the form to check if it's blacklisted.

Starting URL: http://www.blacklistalert.org/

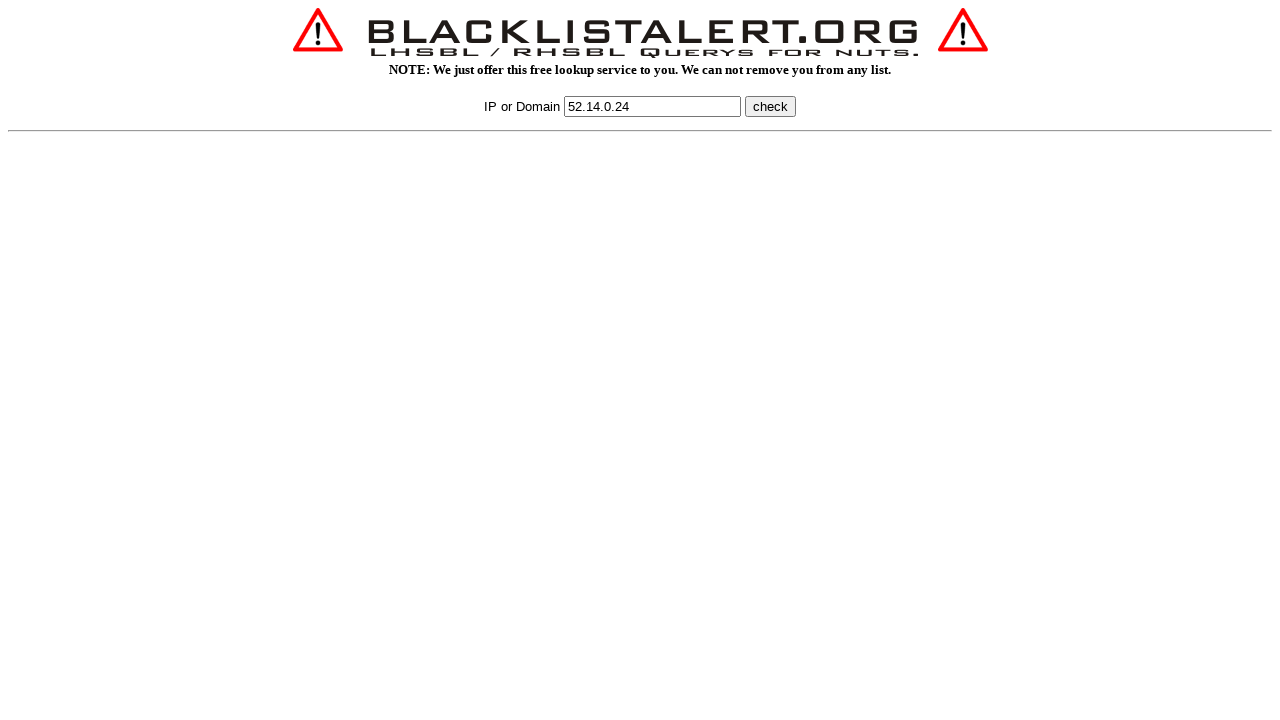

Filled domain search field with 'mail.google.com' on input[name='q']
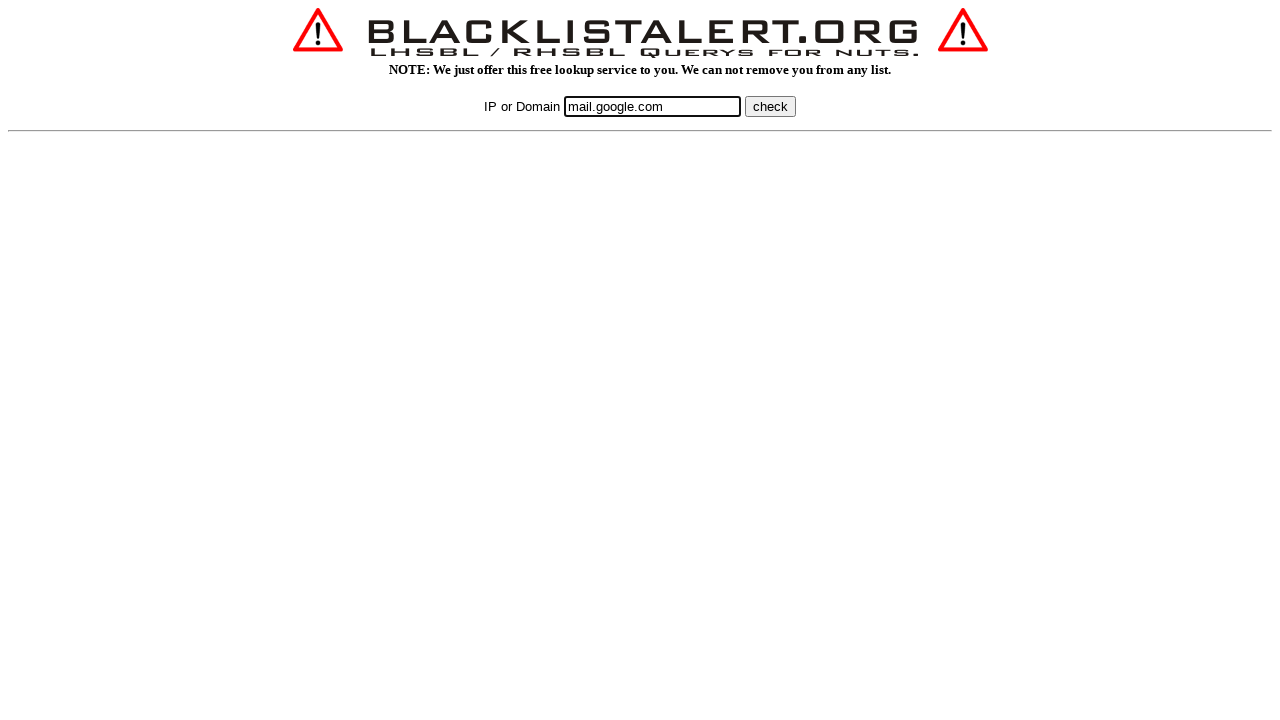

Clicked the check button to submit domain for blacklist verification at (770, 106) on input[value='check'], button:has-text('check')
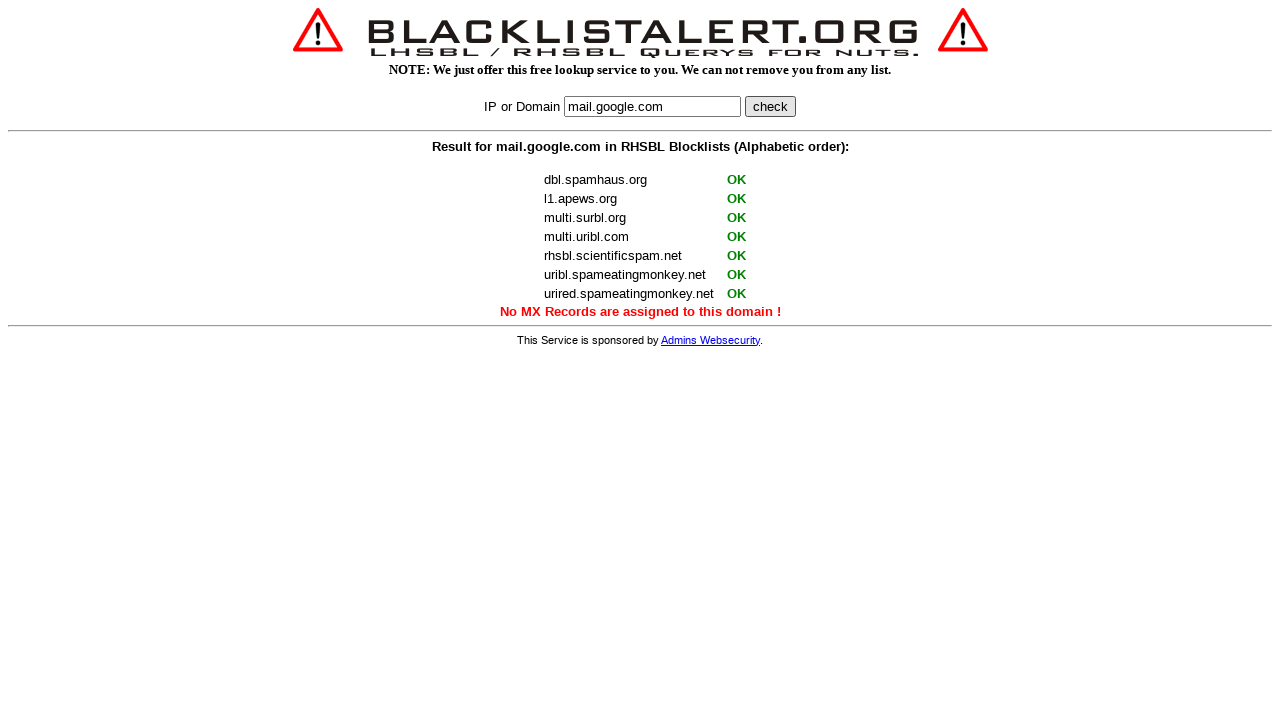

Waited for results page to load with blacklist check results
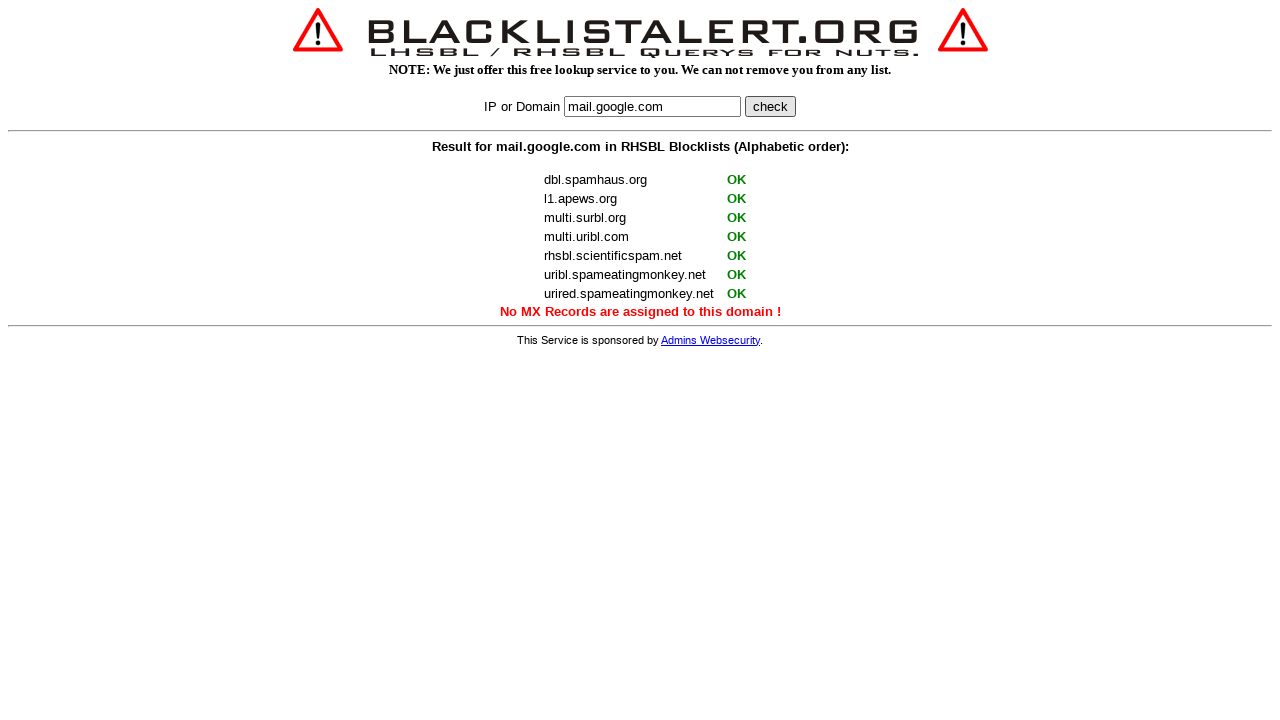

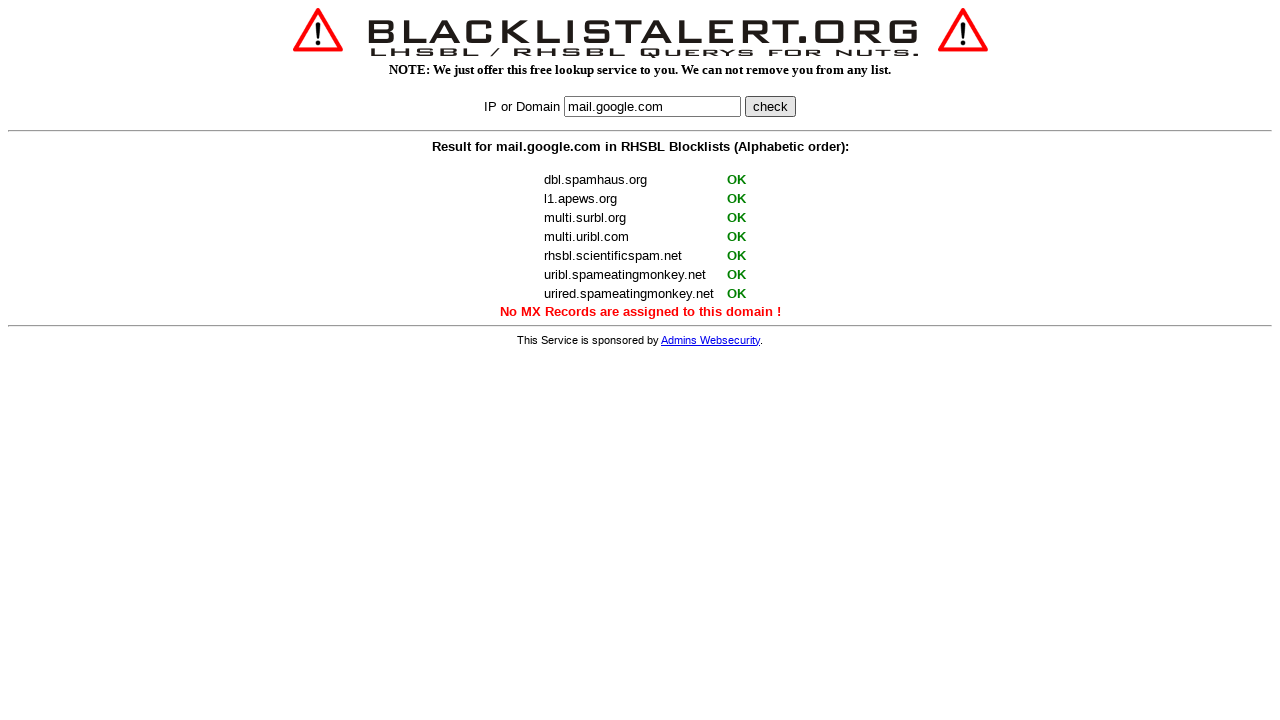